Navigates to Salesforce login page and verifies the presence of the Salesforce logo image element

Starting URL: https://login.salesforce.com/?locale=in

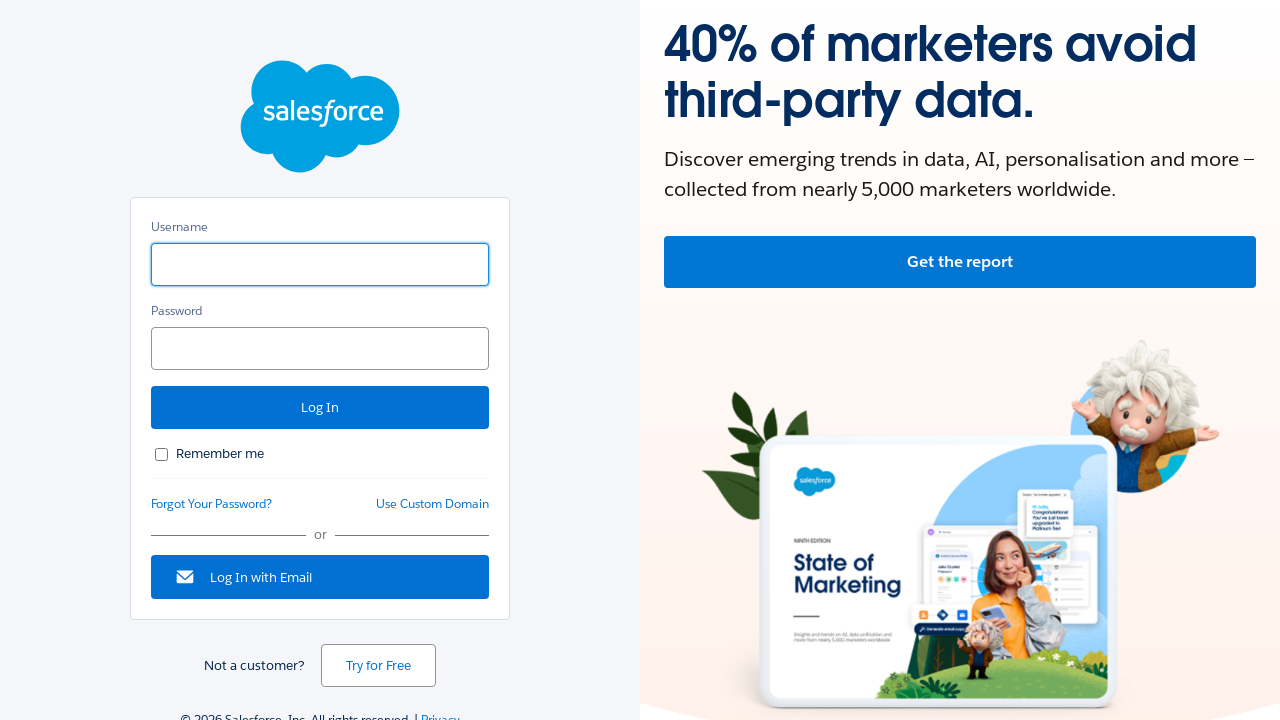

Navigated to Salesforce login page
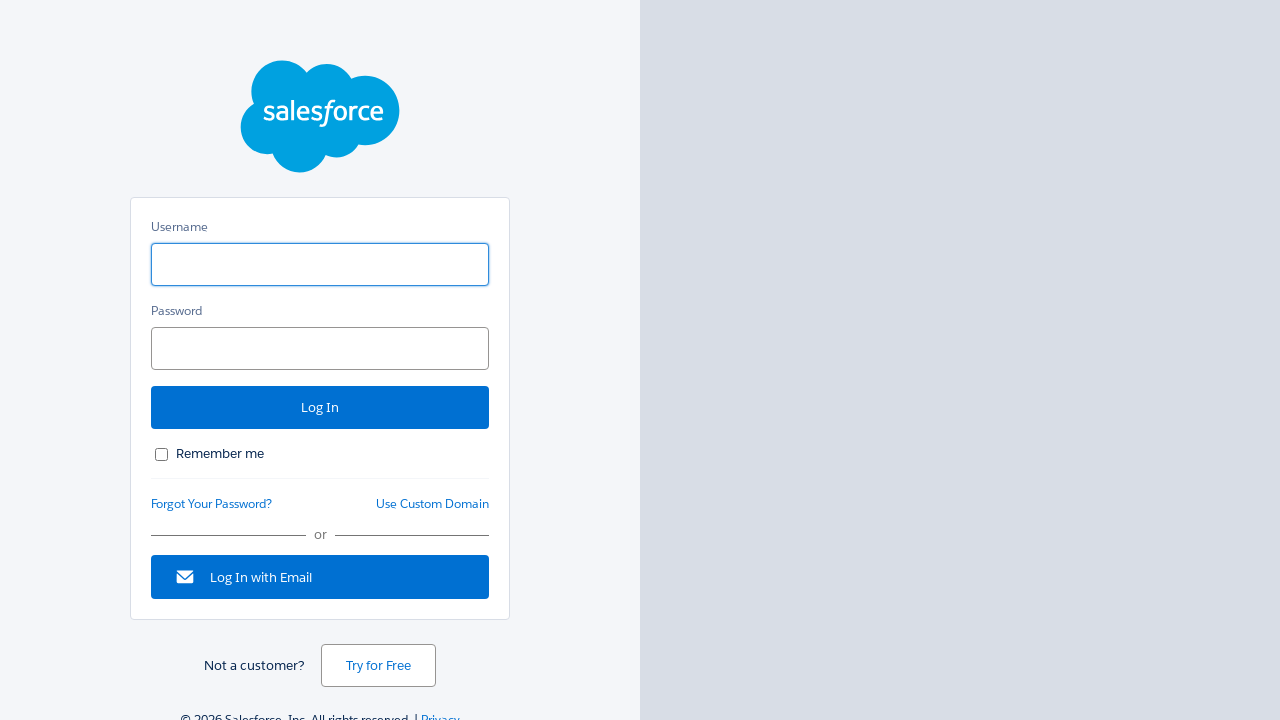

Verified Salesforce logo image element is present
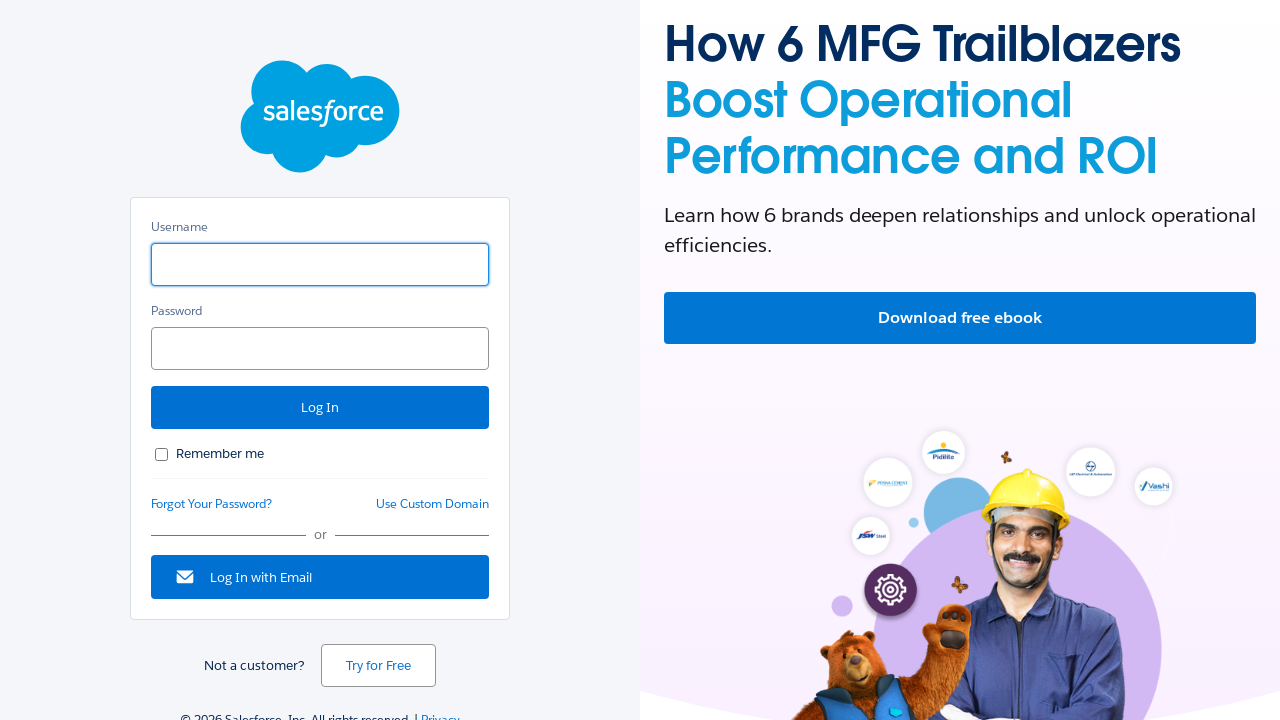

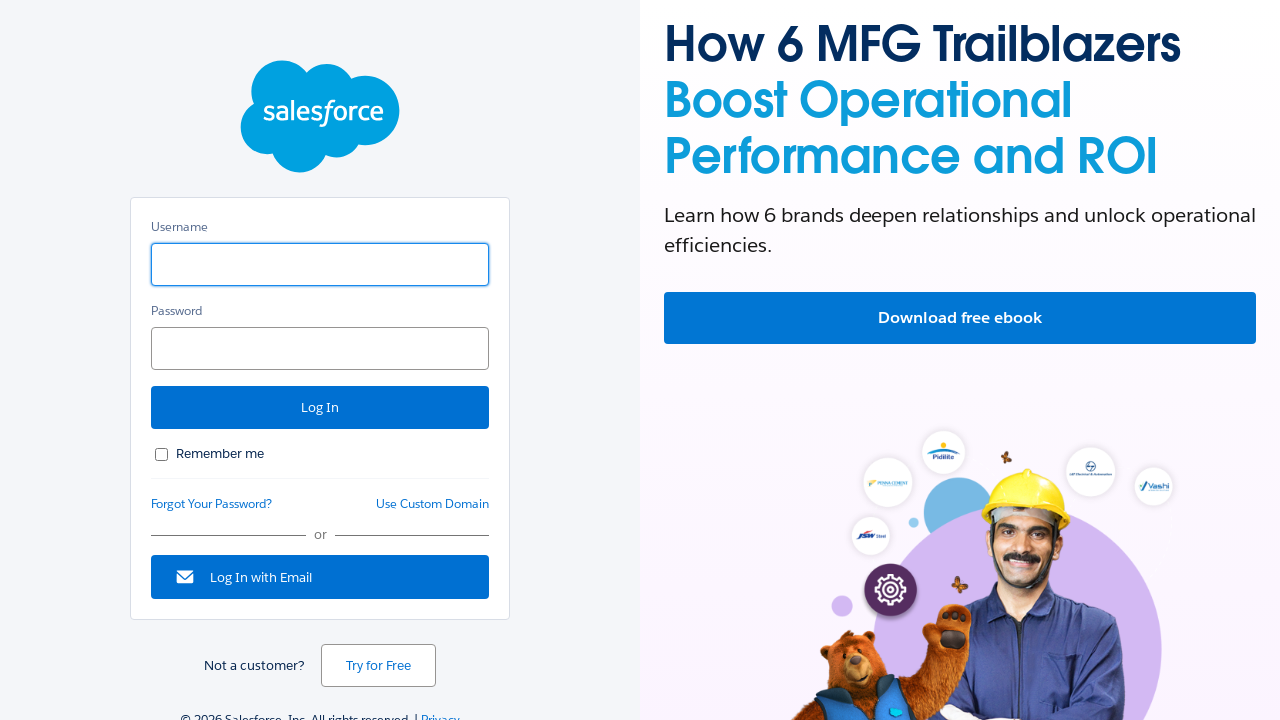